Tests browser alert handling by clicking a confirm button that triggers an alert, then accepting the alert dialog.

Starting URL: https://demoqa.com/alerts

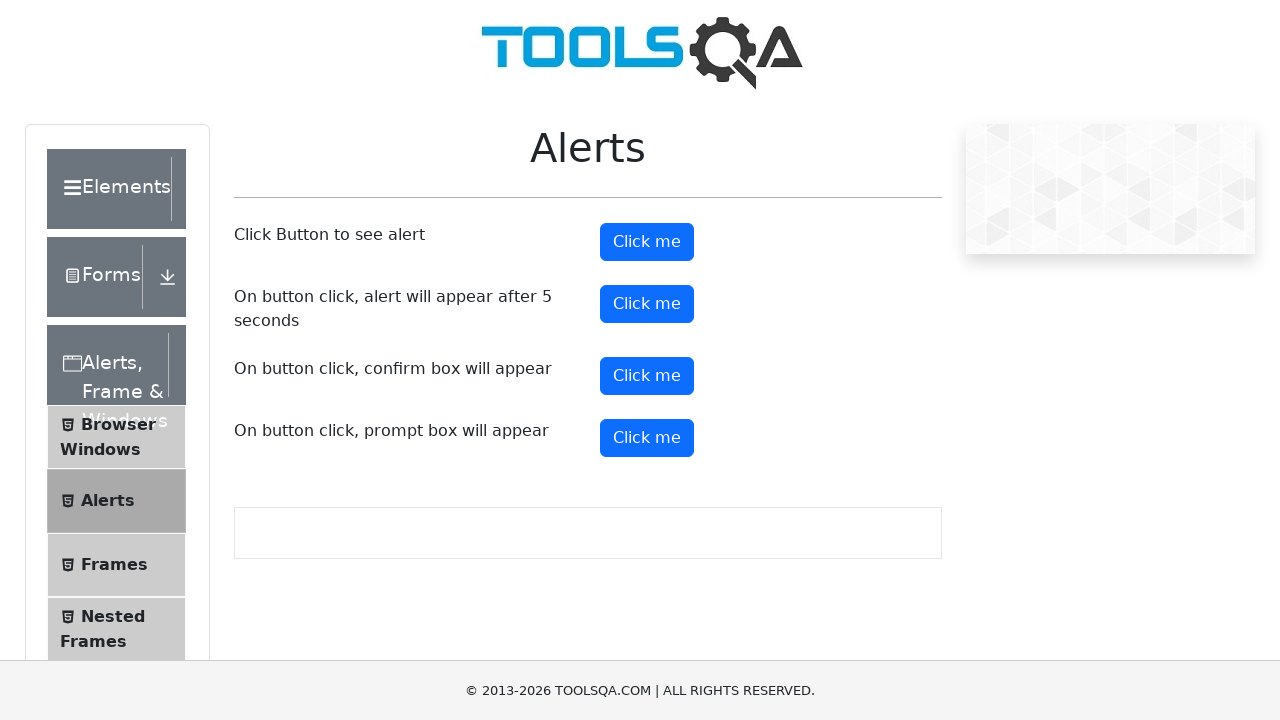

Clicked confirm button to trigger alert at (647, 376) on #confirmButton
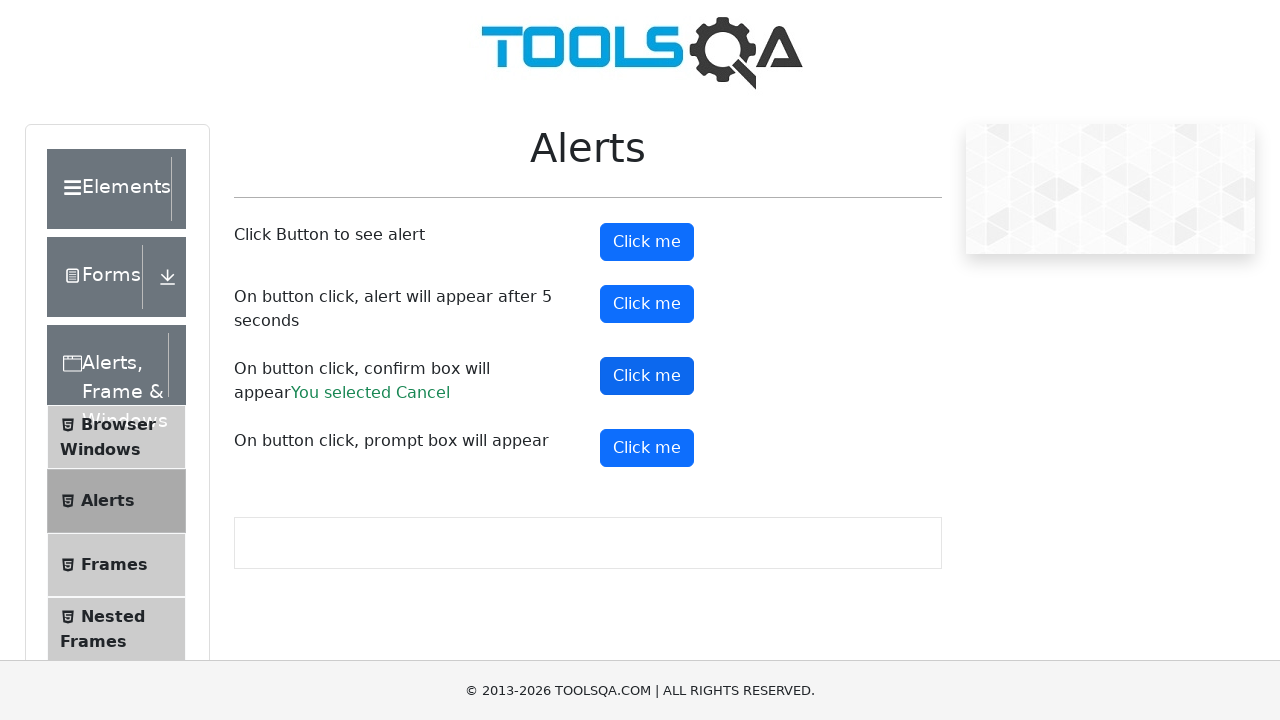

Set up dialog handler to accept alerts
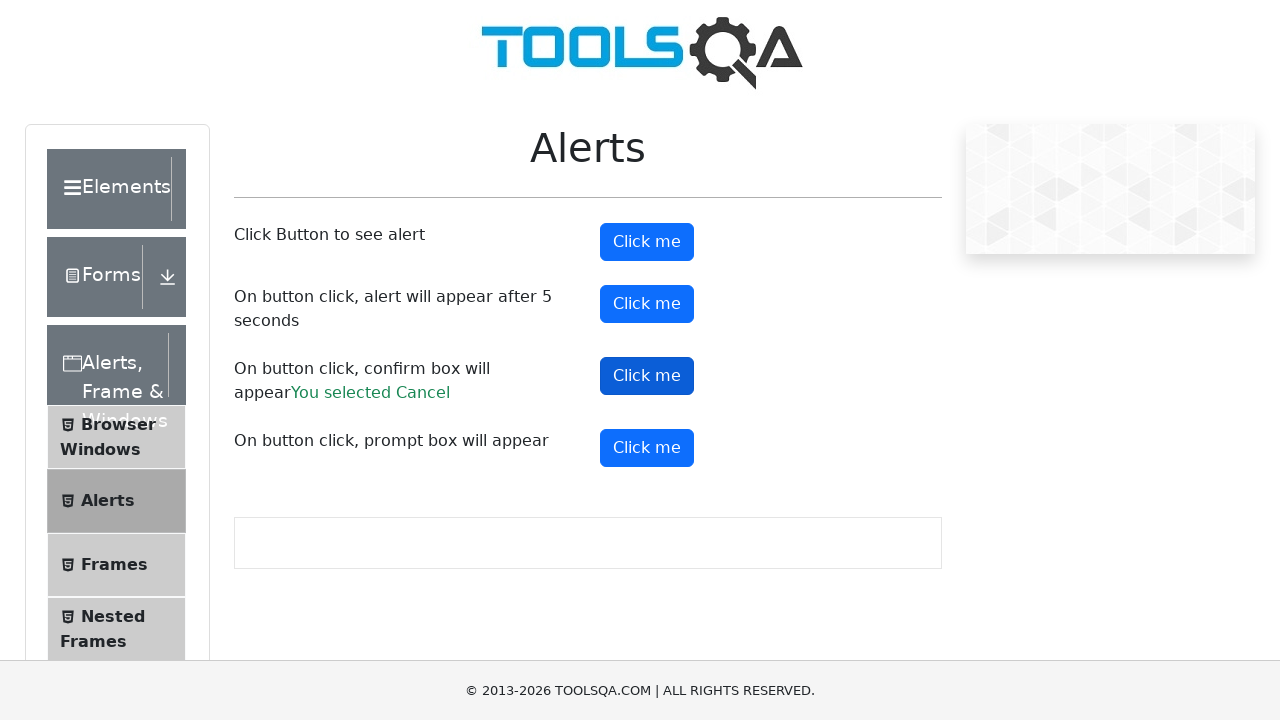

Configured dialog handler with custom function
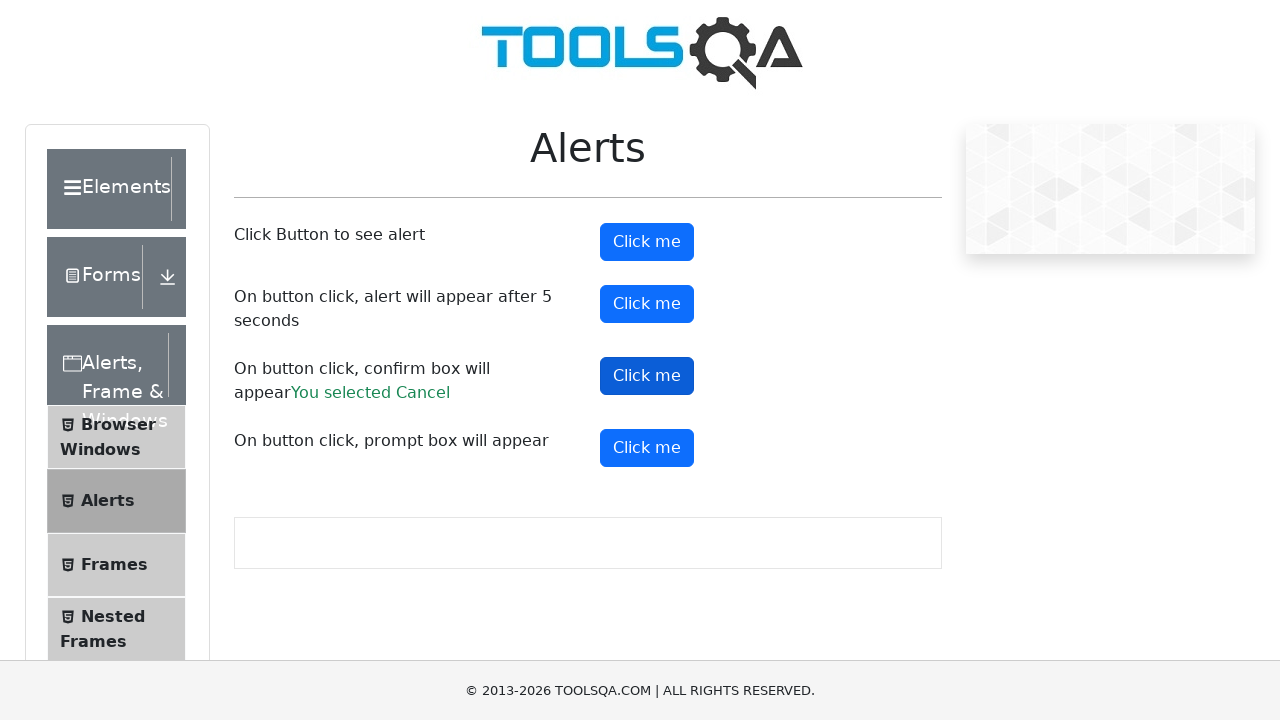

Clicked confirm button again to trigger alert with handler at (647, 376) on #confirmButton
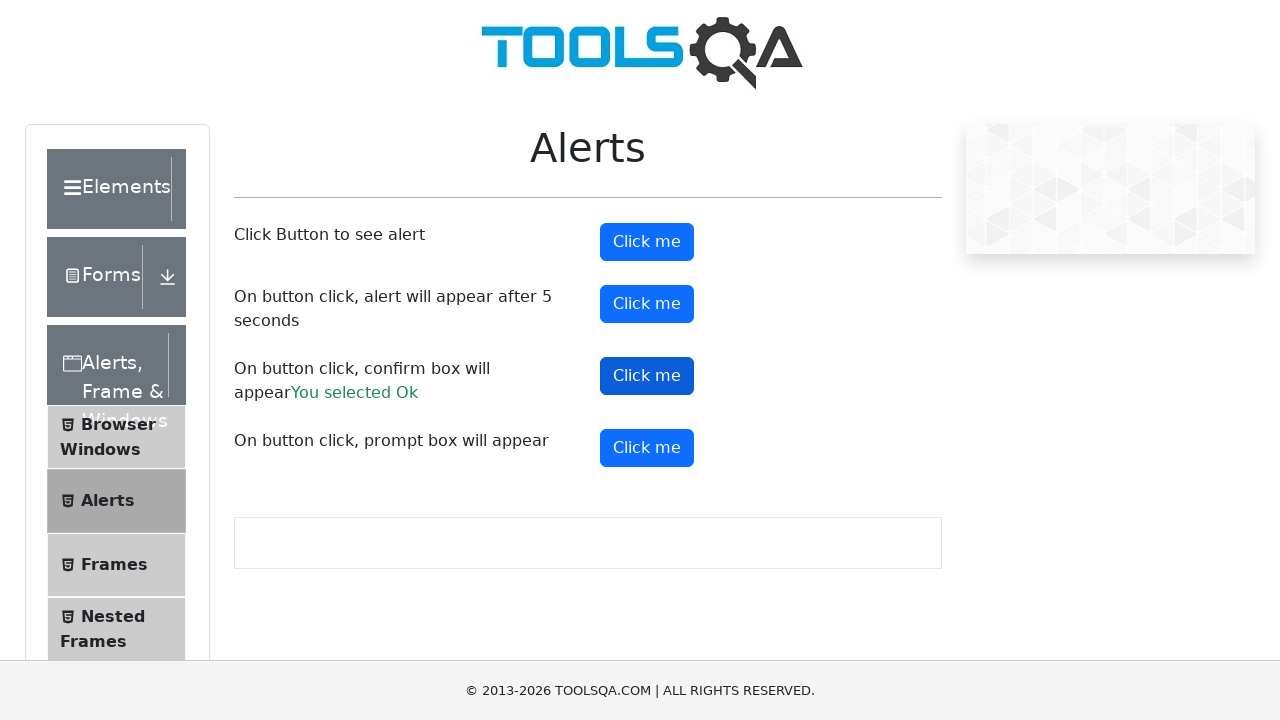

Waited for alert processing to complete
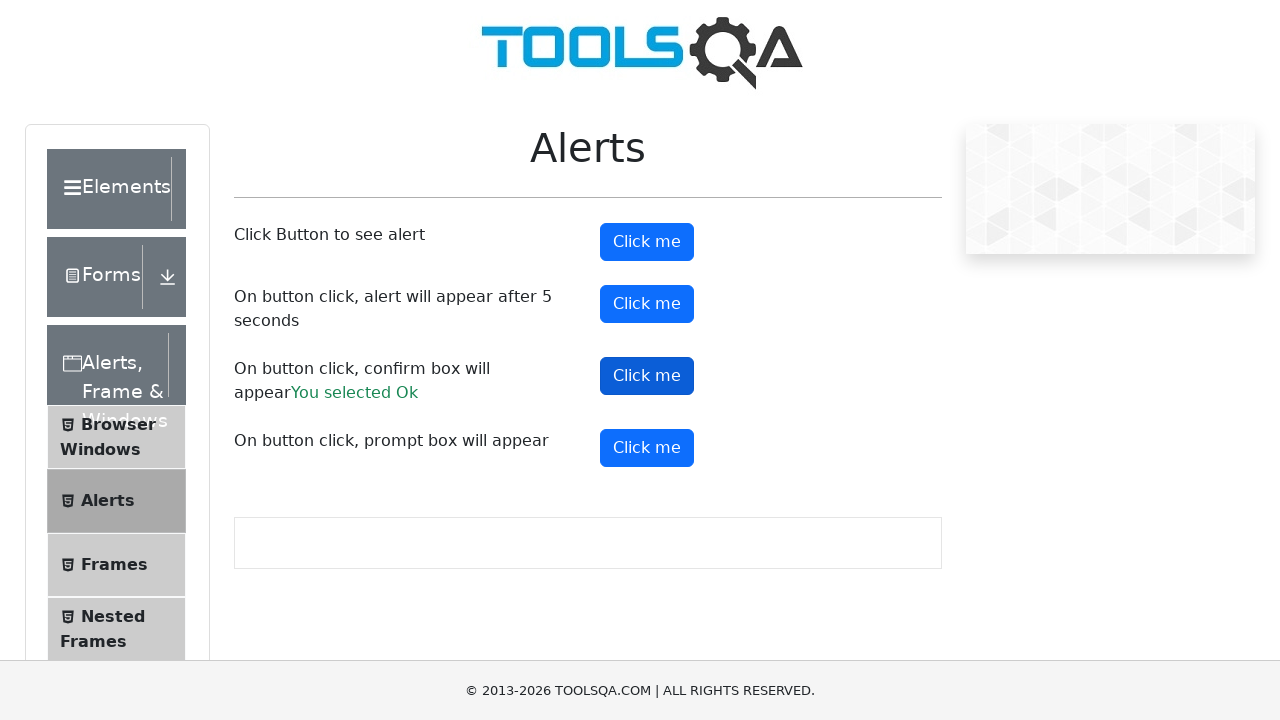

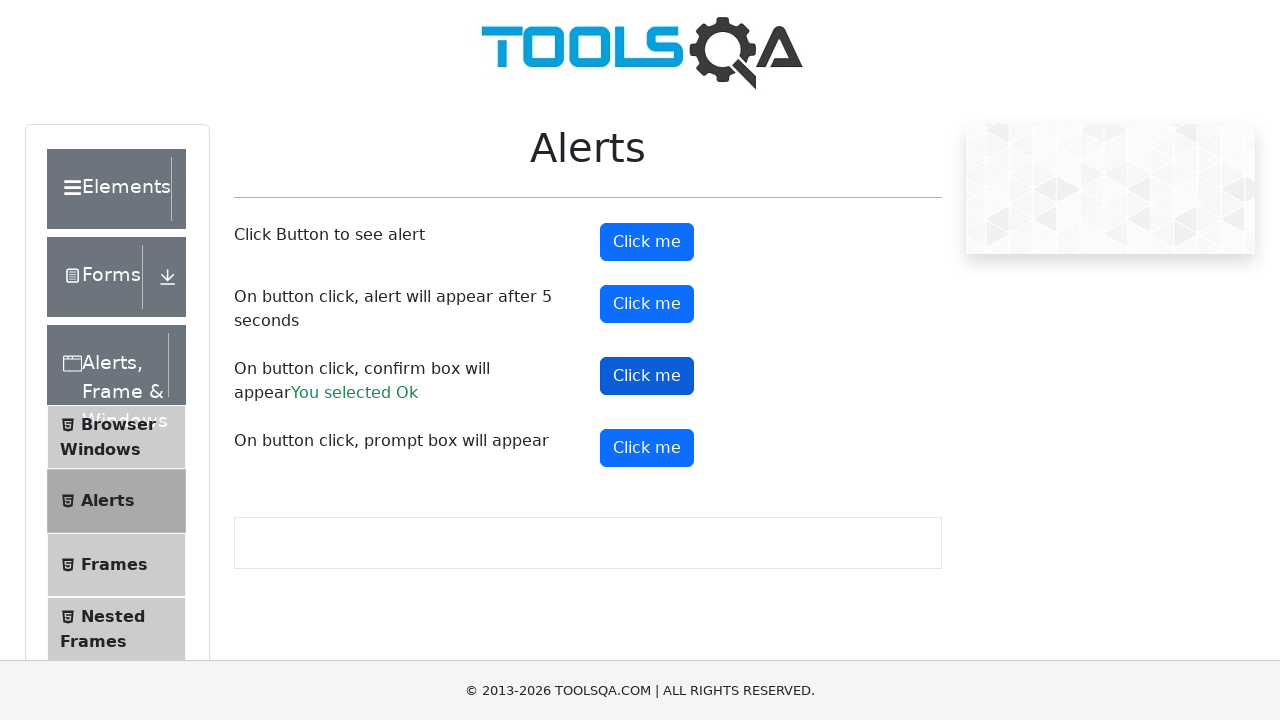